Tests various alert and dialog interactions on a demo page including simple alerts, confirmation dialogs, prompt dialogs, and sweet alert-style dialogs

Starting URL: https://www.leafground.com/alert.xhtml

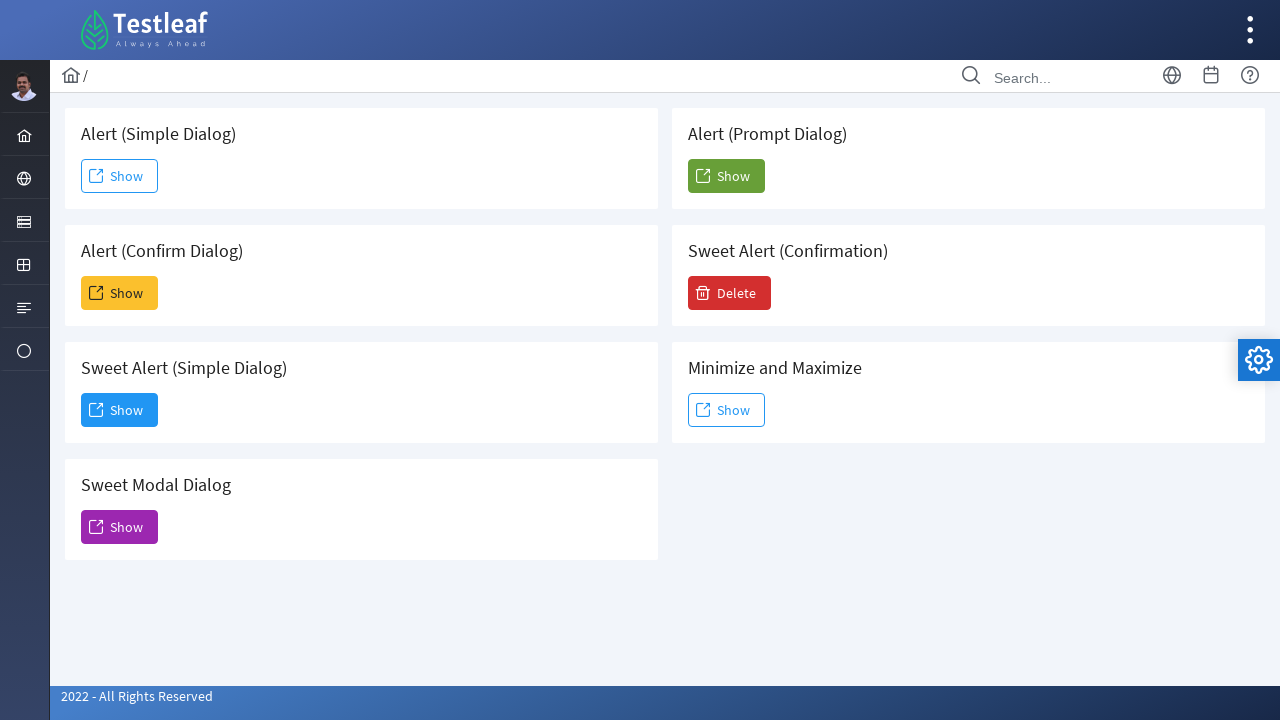

Clicked first button to show simple alert at (120, 176) on xpath=//span[@class='ui-button-text ui-c']
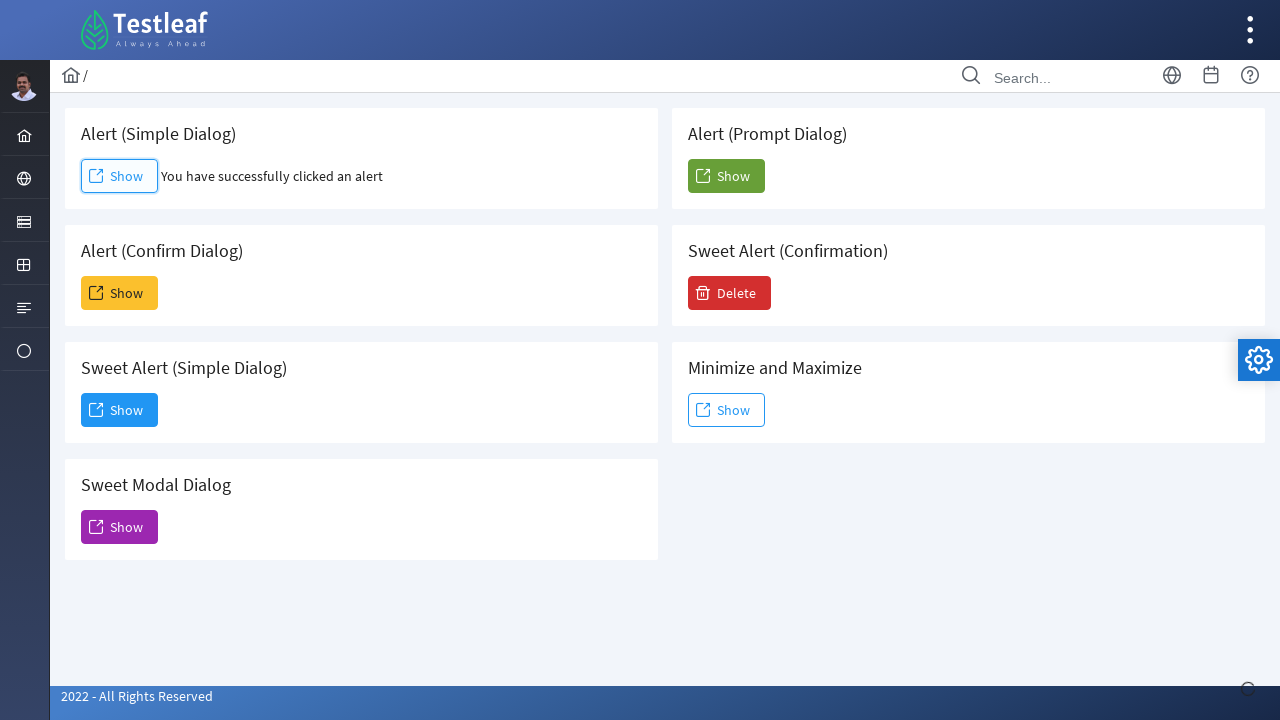

Set up dialog handler to accept alerts
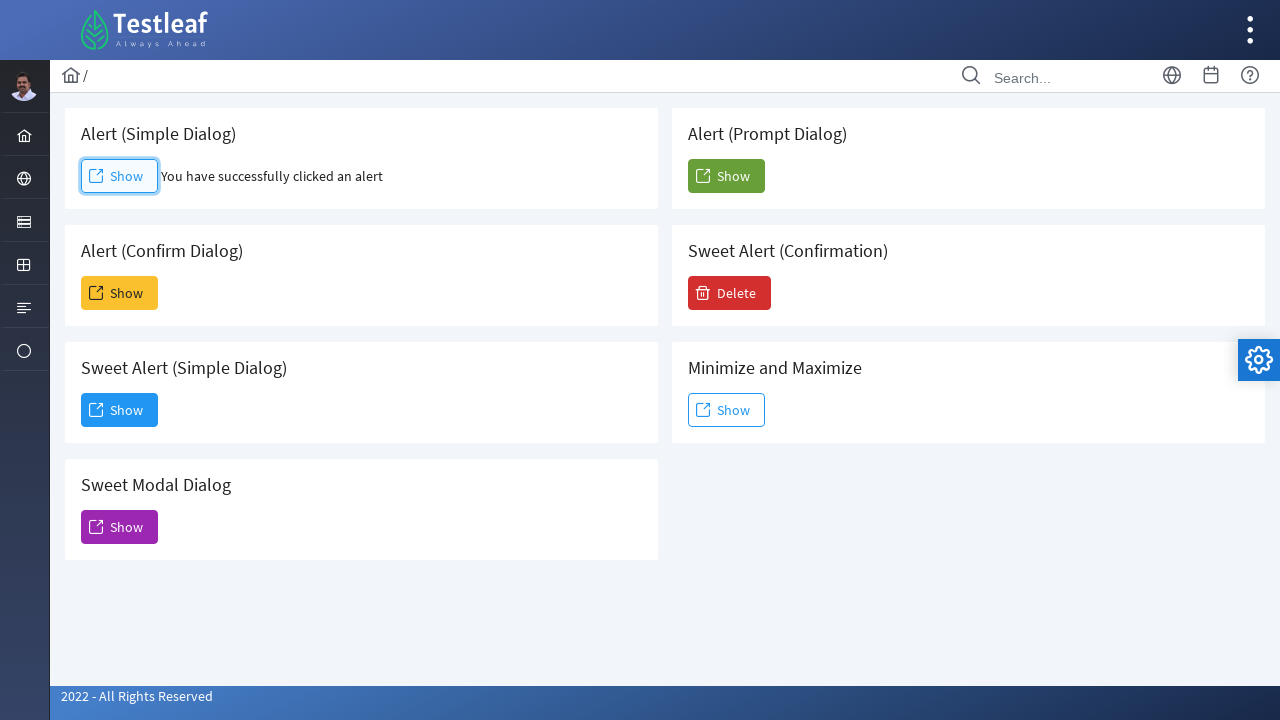

Clicked second button to show confirmation dialog at (120, 293) on (//span[@class='ui-button-text ui-c'])[2]
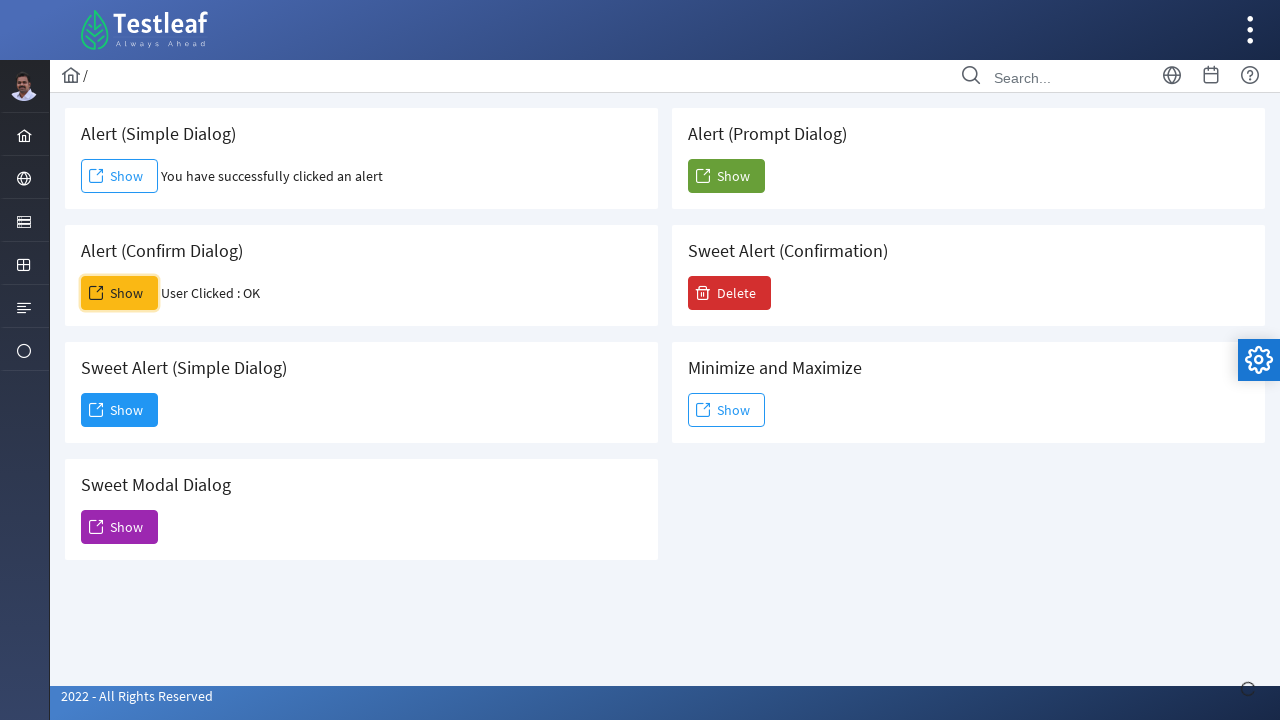

Clicked third button to show sweet alert at (120, 410) on (//span[@class='ui-button-text ui-c'])[3]
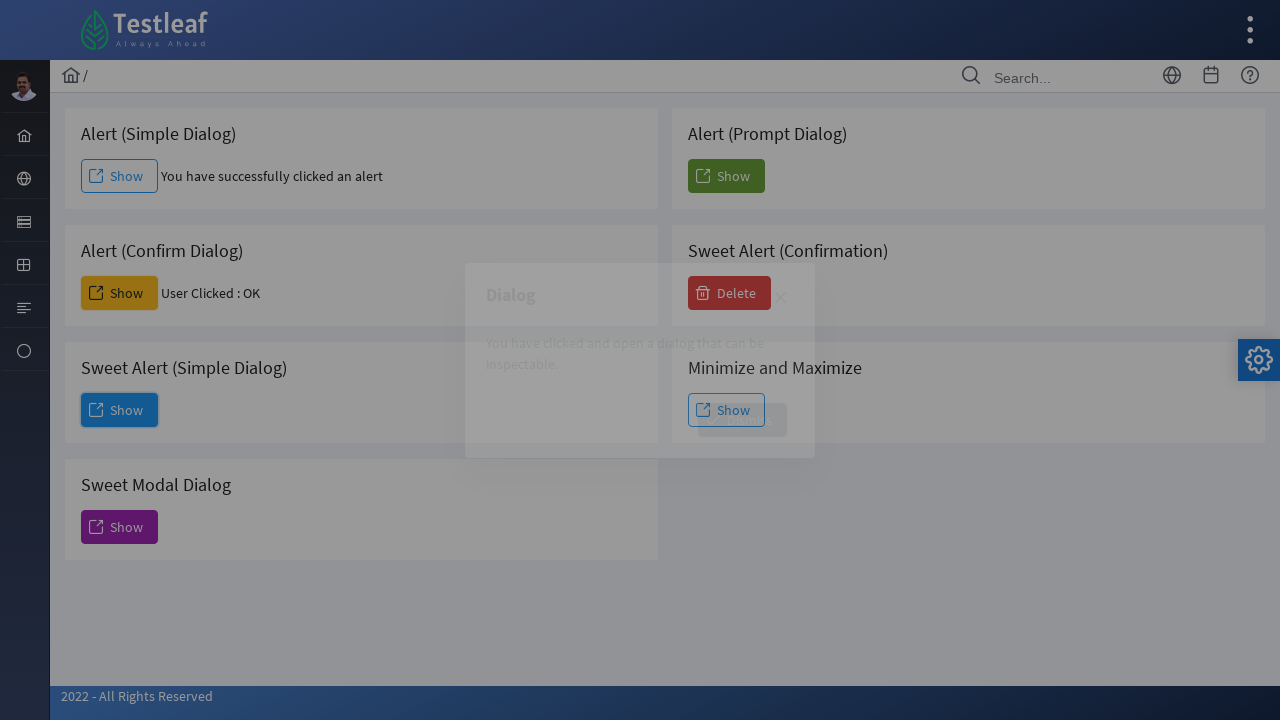

Clicked Dismiss button on sweet alert at (742, 420) on xpath=//span[text()='Dismiss']
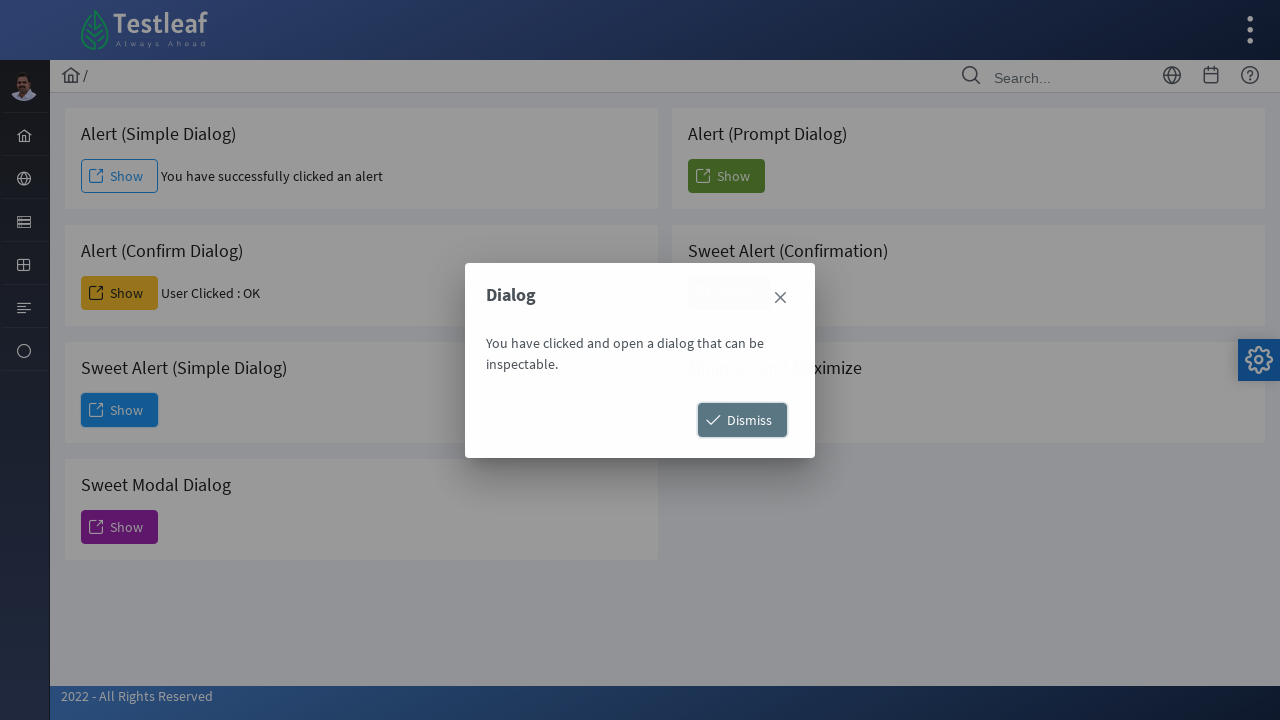

Clicked third submit button to open dialog at (96, 527) on (//button[@type='submit'])[3]/span
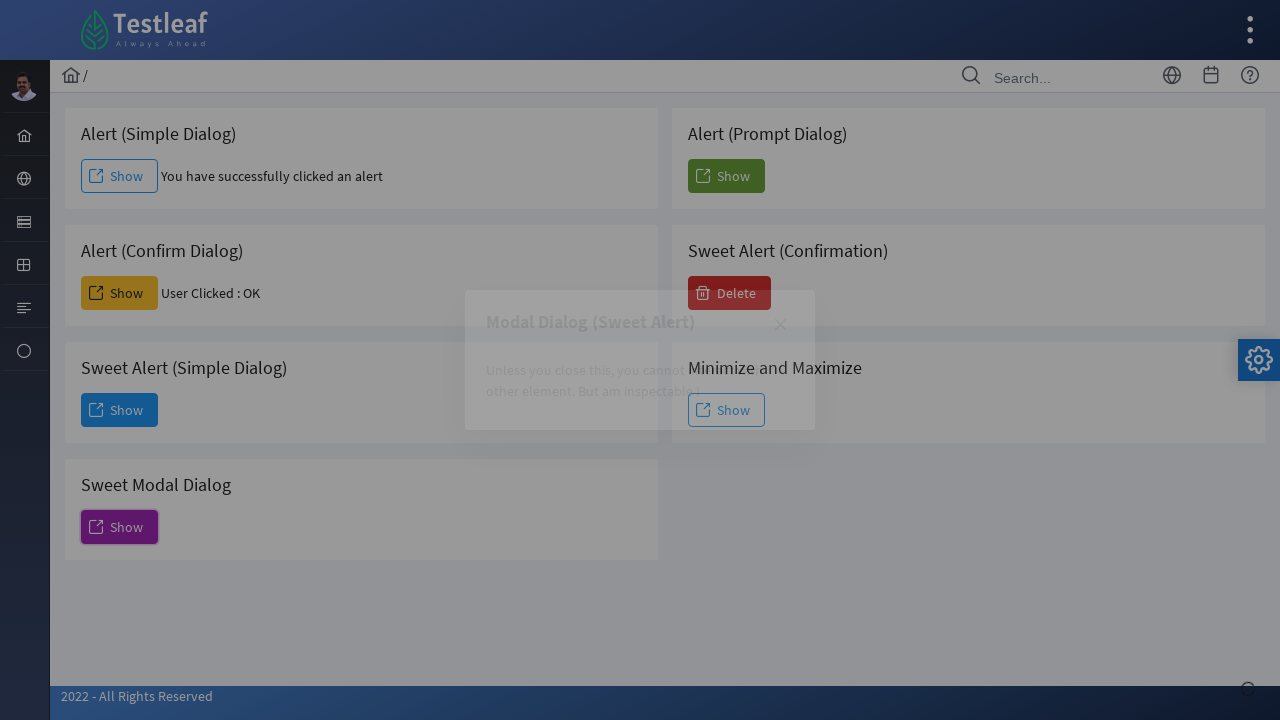

Waited 3 seconds for dialog to fully load
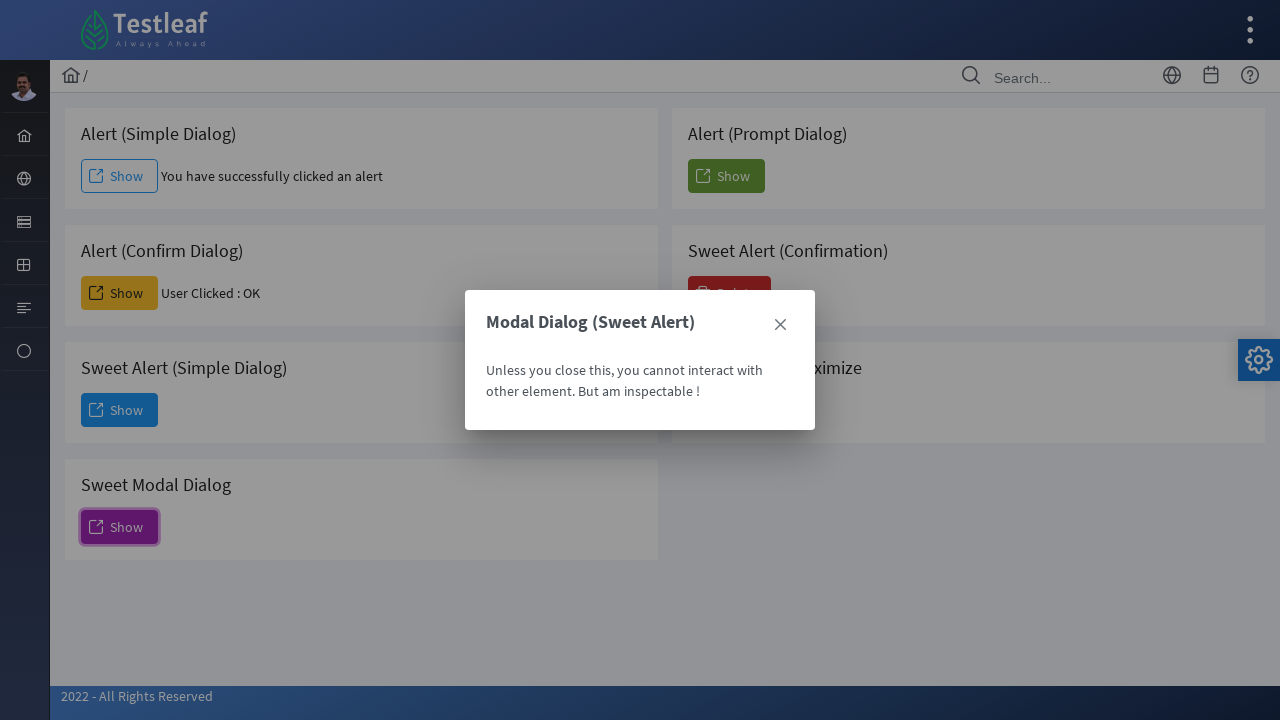

Clicked close button to dismiss dialog at (780, 325) on (//span[@class='ui-icon ui-icon-closethick'])[2]
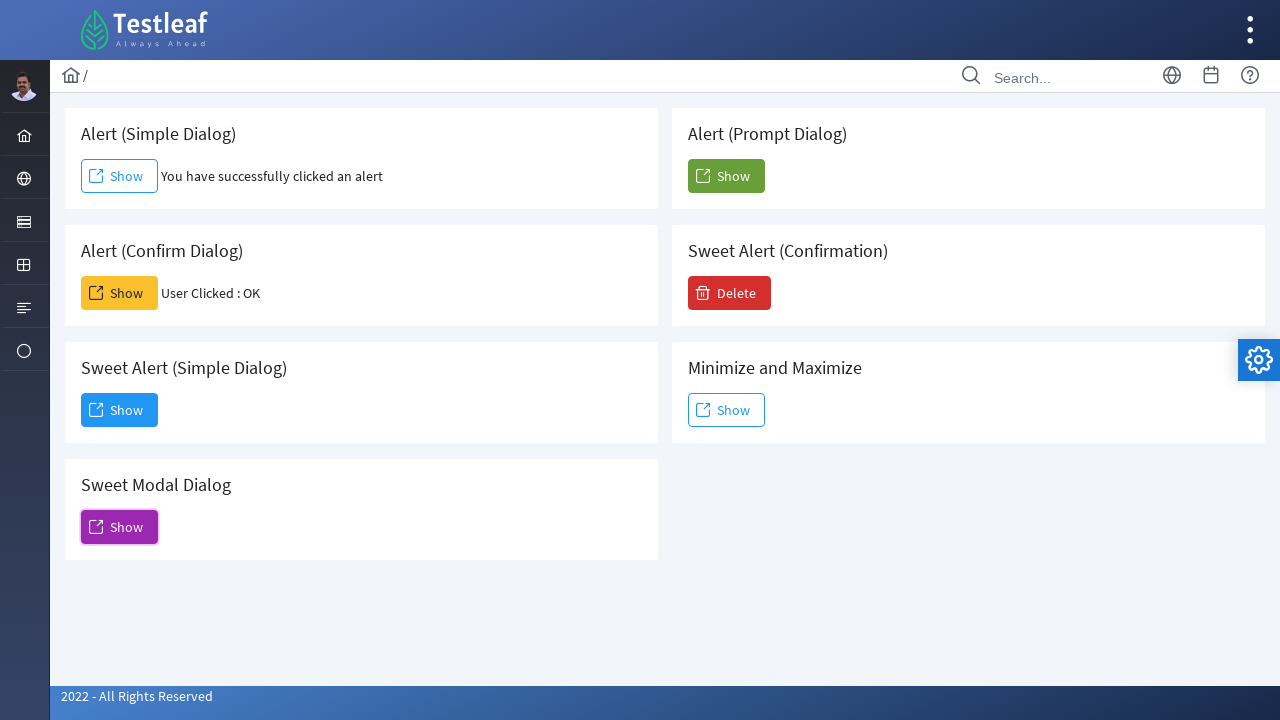

Clicked fourth submit button to open prompt dialog at (703, 176) on (//button[@type='submit'])[4]/span
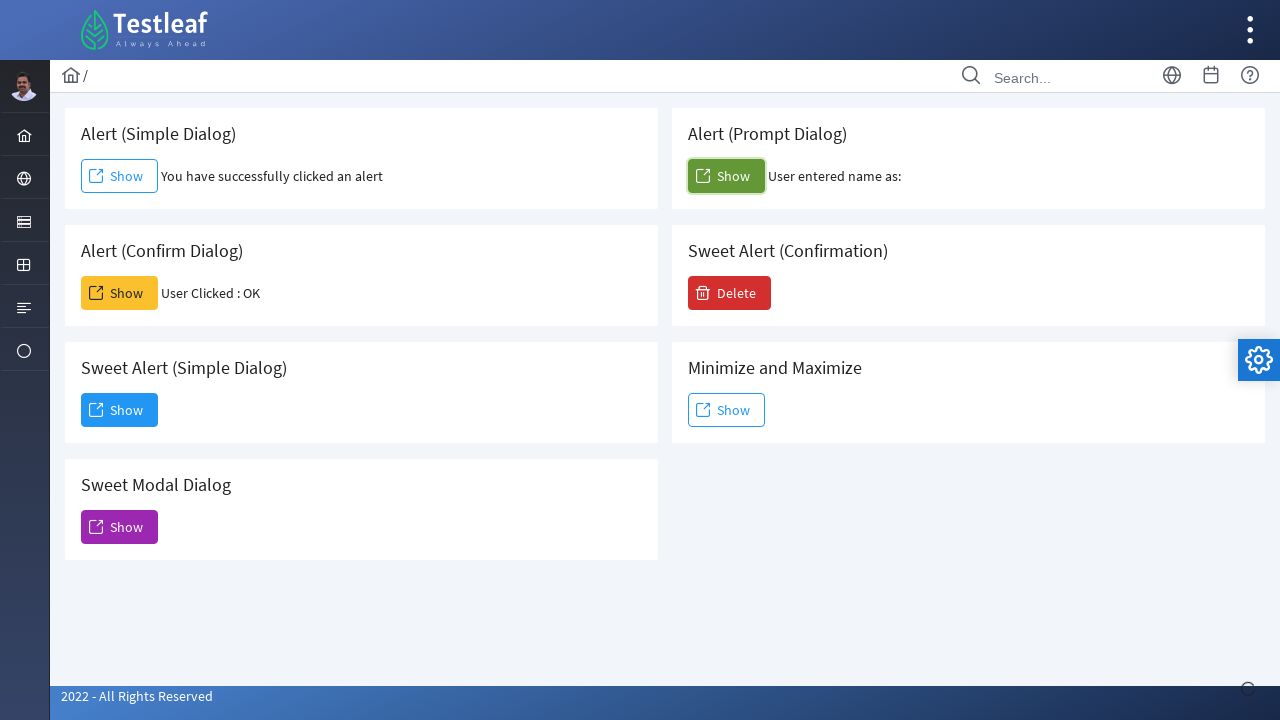

Set up dialog handler to accept prompt with text 'I am Subash'
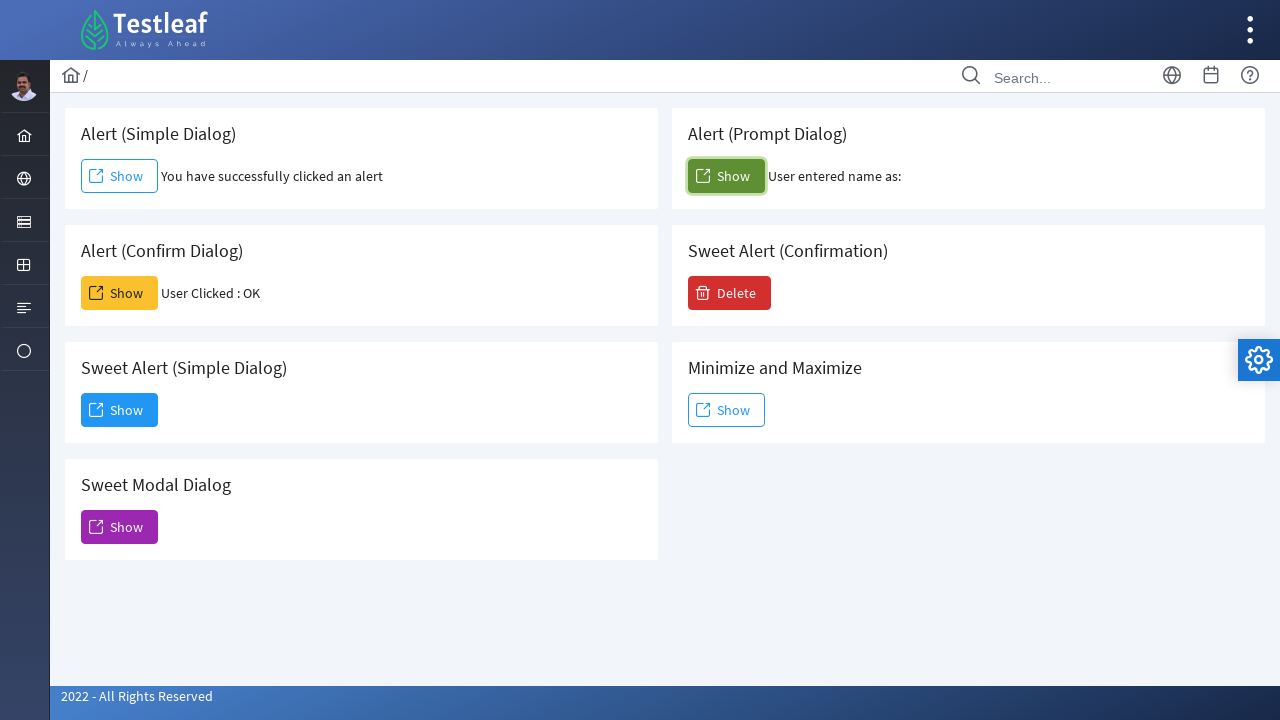

Clicked Delete button to trigger confirmation at (730, 293) on xpath=//span[text()='Delete']
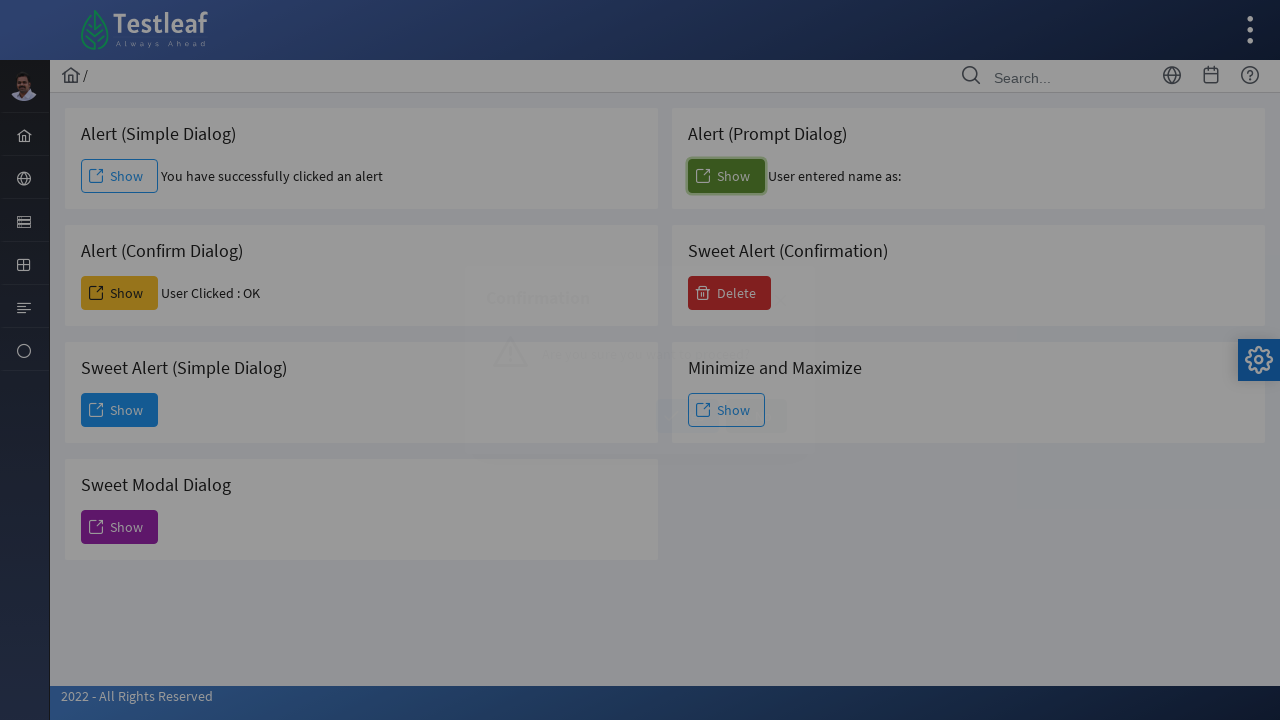

Waited 3 seconds for delete confirmation dialog
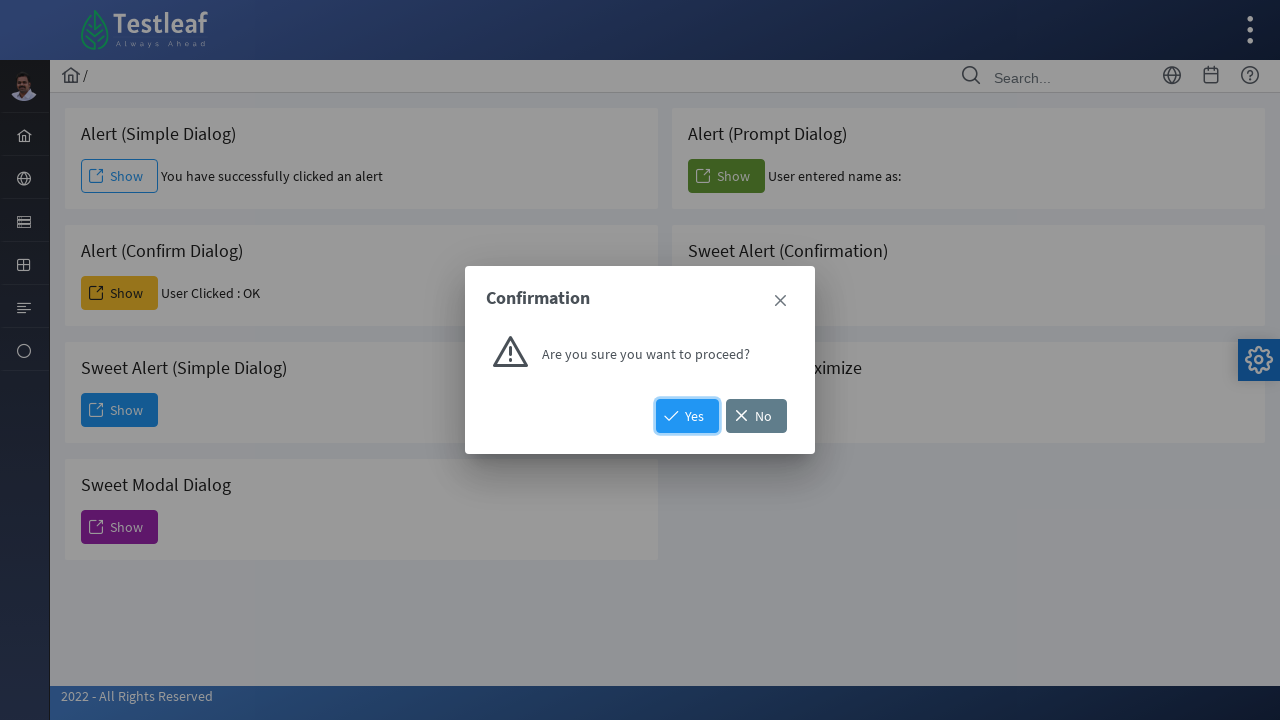

Clicked Yes button to confirm deletion at (688, 416) on xpath=//span[text()='Yes']
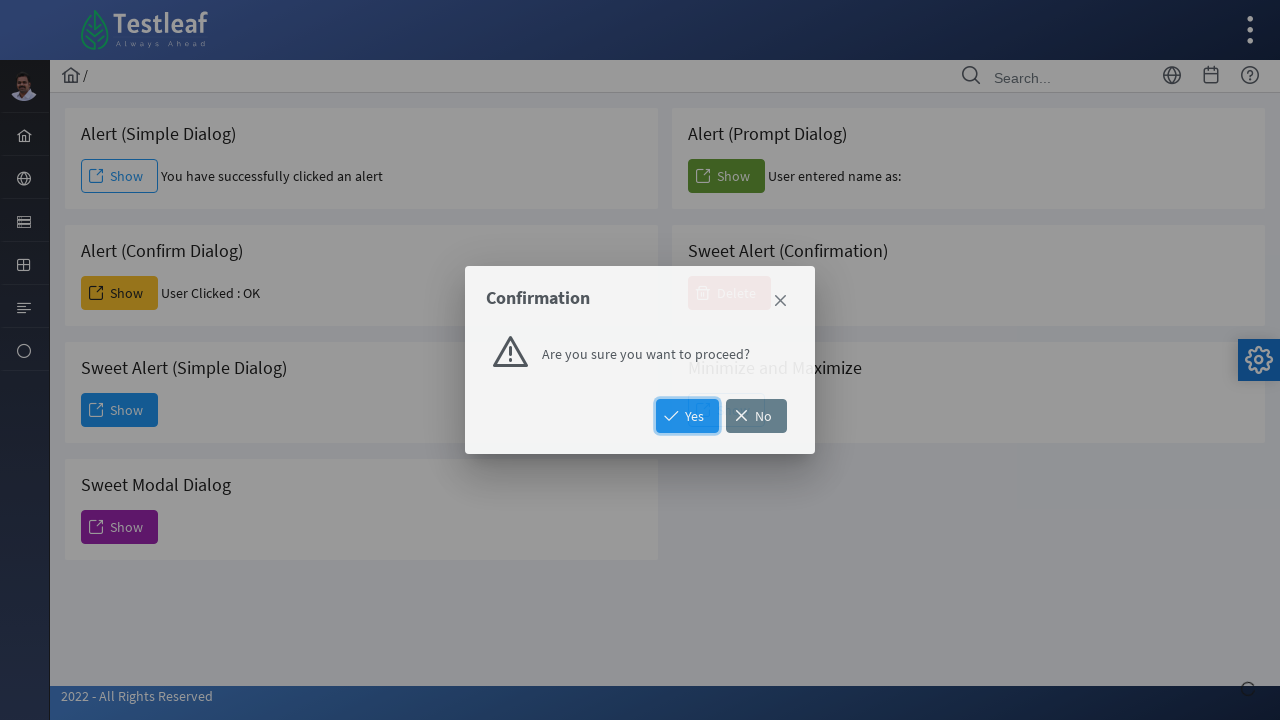

Clicked sixth external link button to open minimizable dialog at (703, 410) on (//span[@class='ui-button-icon-left ui-icon ui-c pi pi-external-link'])[6]
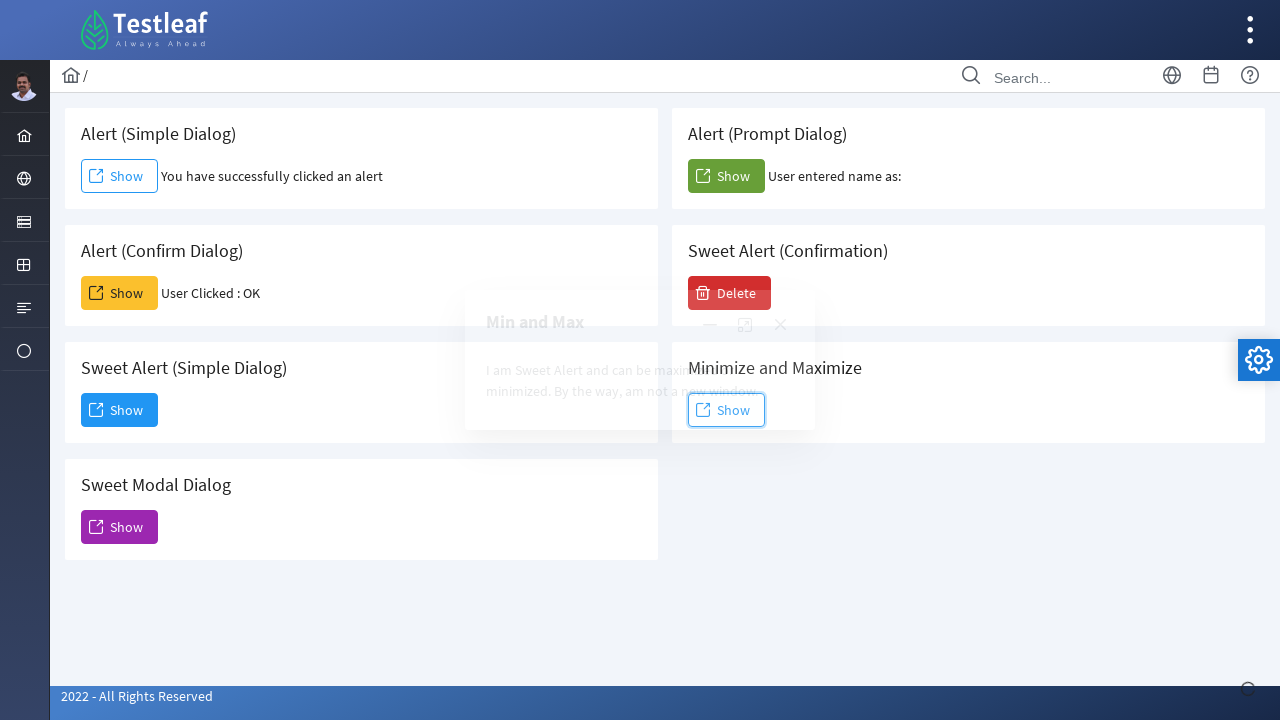

Waited 3 seconds for dialog to fully open
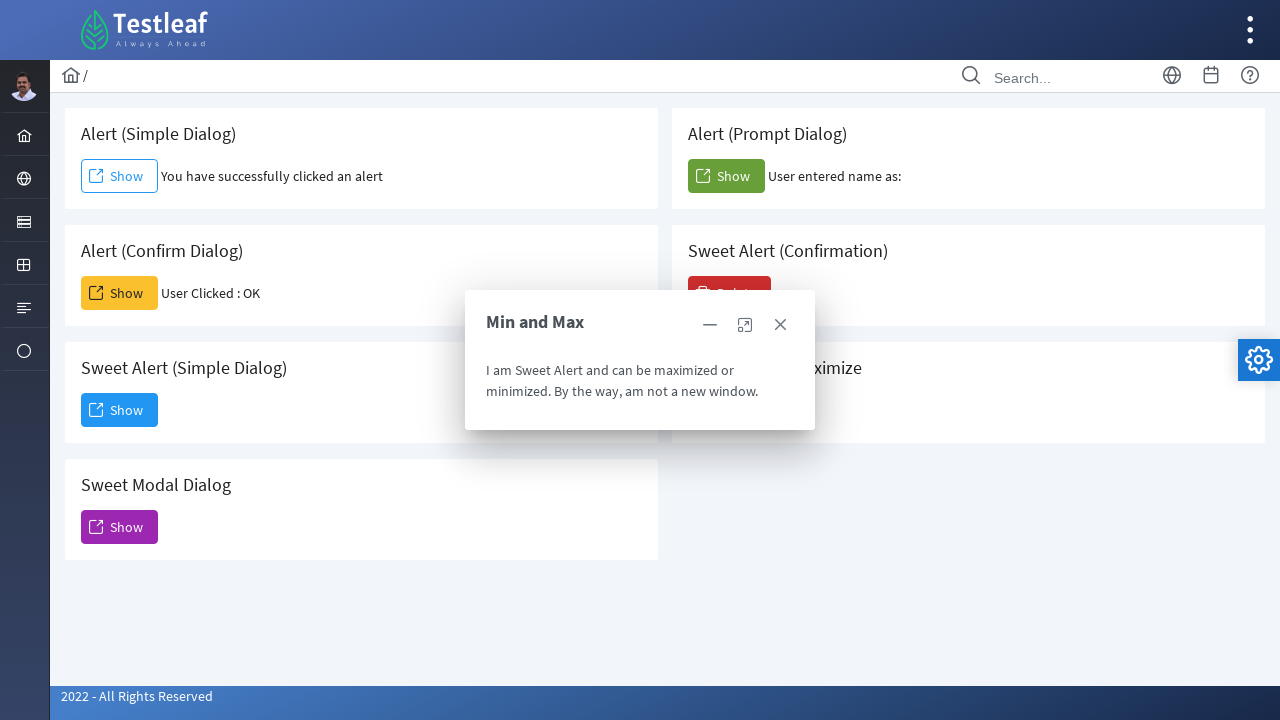

Clicked minimize button to minimize dialog at (710, 325) on xpath=//span[@class='ui-icon ui-icon-minus']
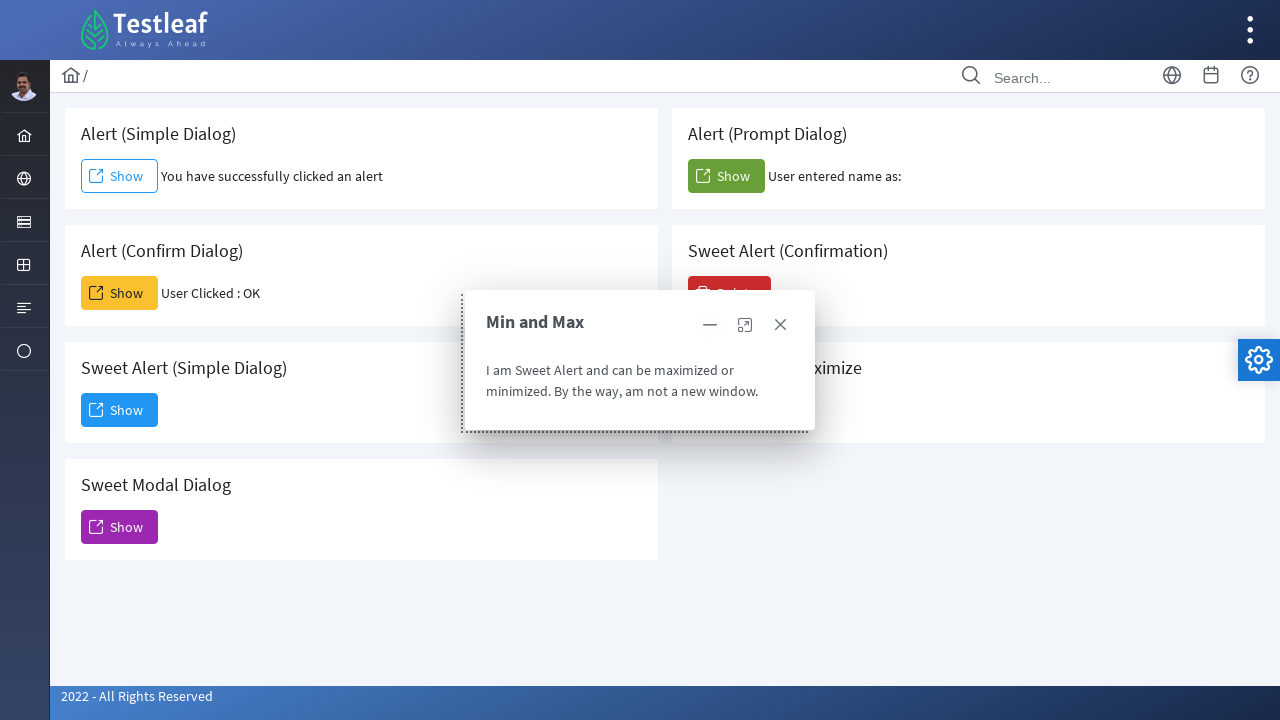

Waited 3 seconds after minimizing dialog
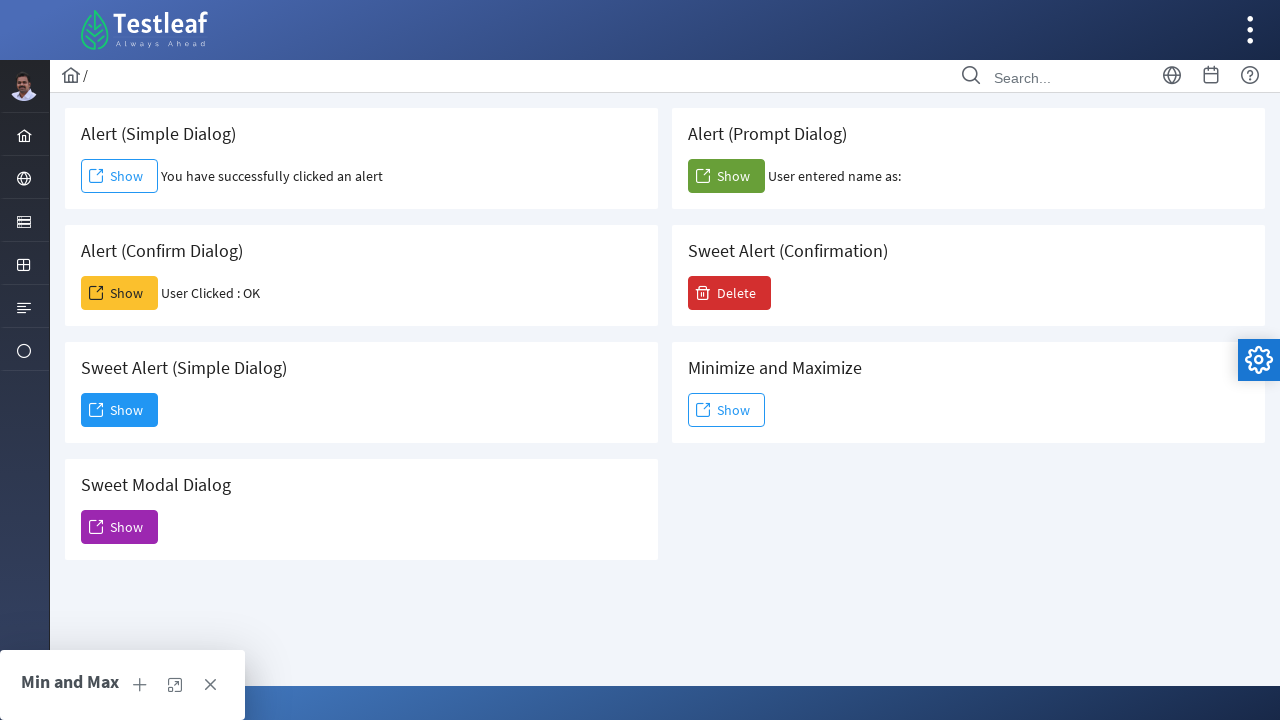

Clicked sixth external link button again to reopen dialog at (703, 410) on (//span[@class='ui-button-icon-left ui-icon ui-c pi pi-external-link'])[6]
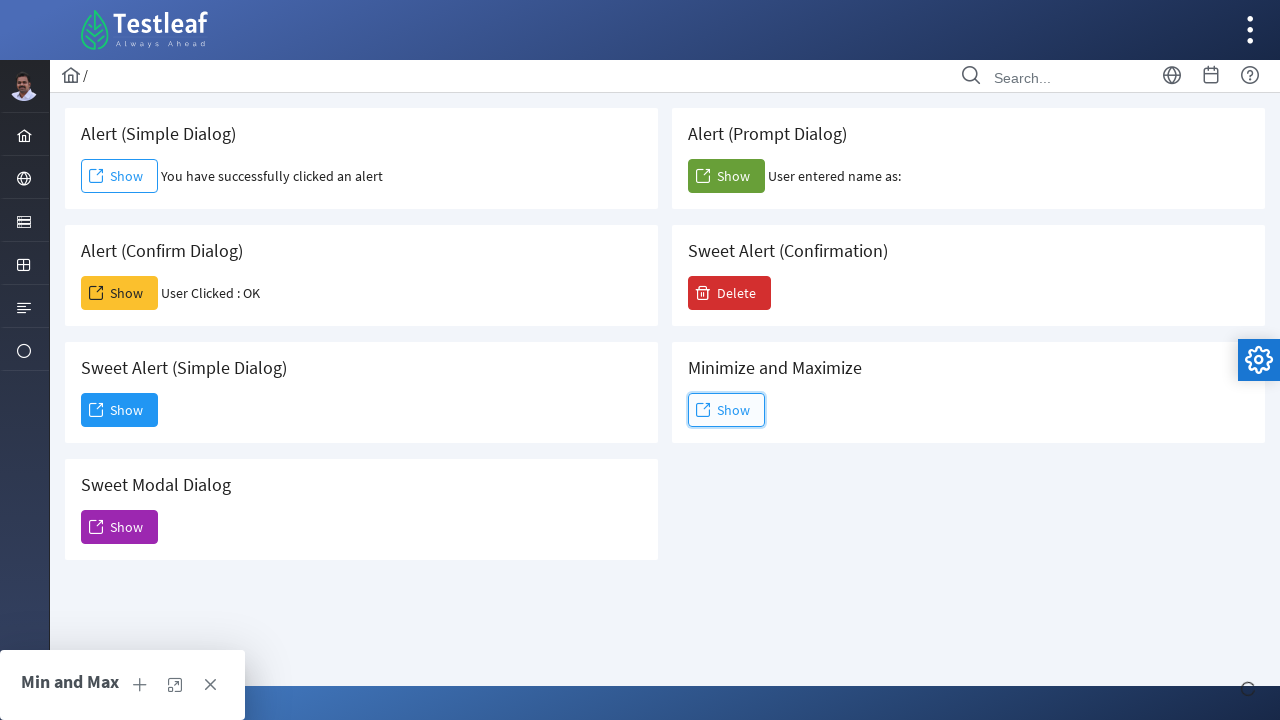

Waited 3 seconds for dialog to reopen
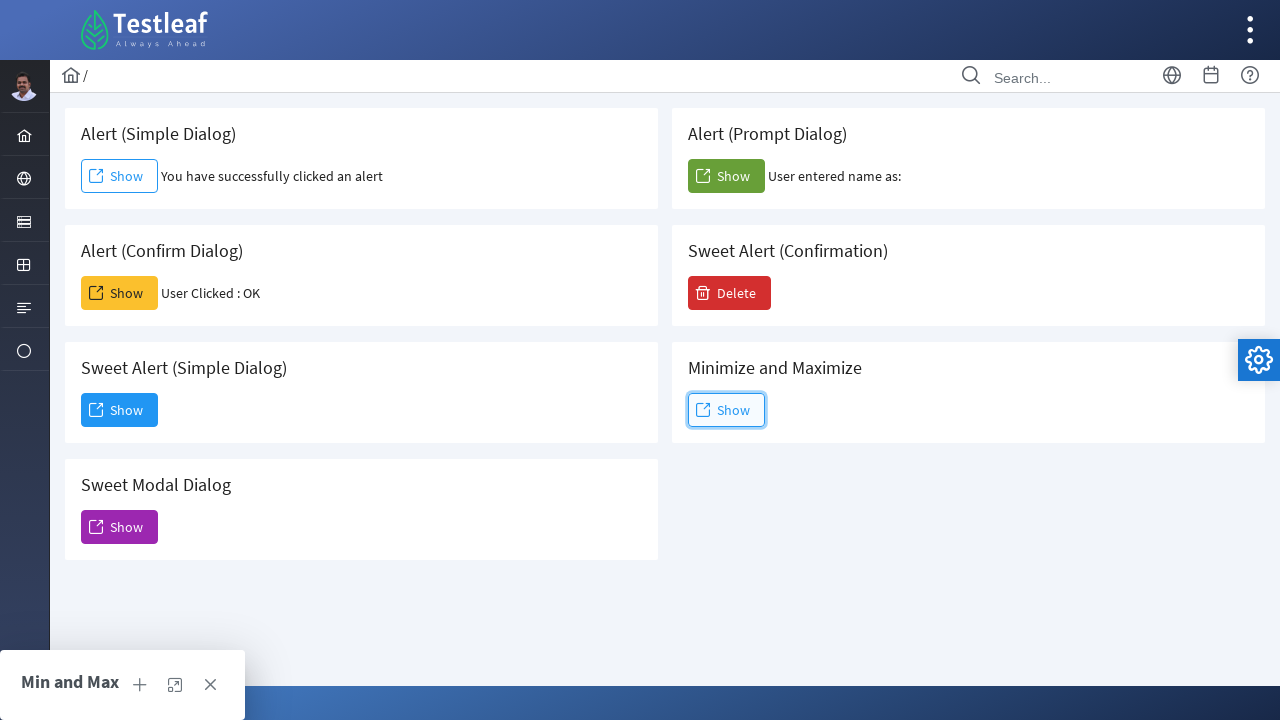

Clicked maximize button to expand dialog at (175, 685) on xpath=//span[@class='ui-icon ui-icon-extlink']
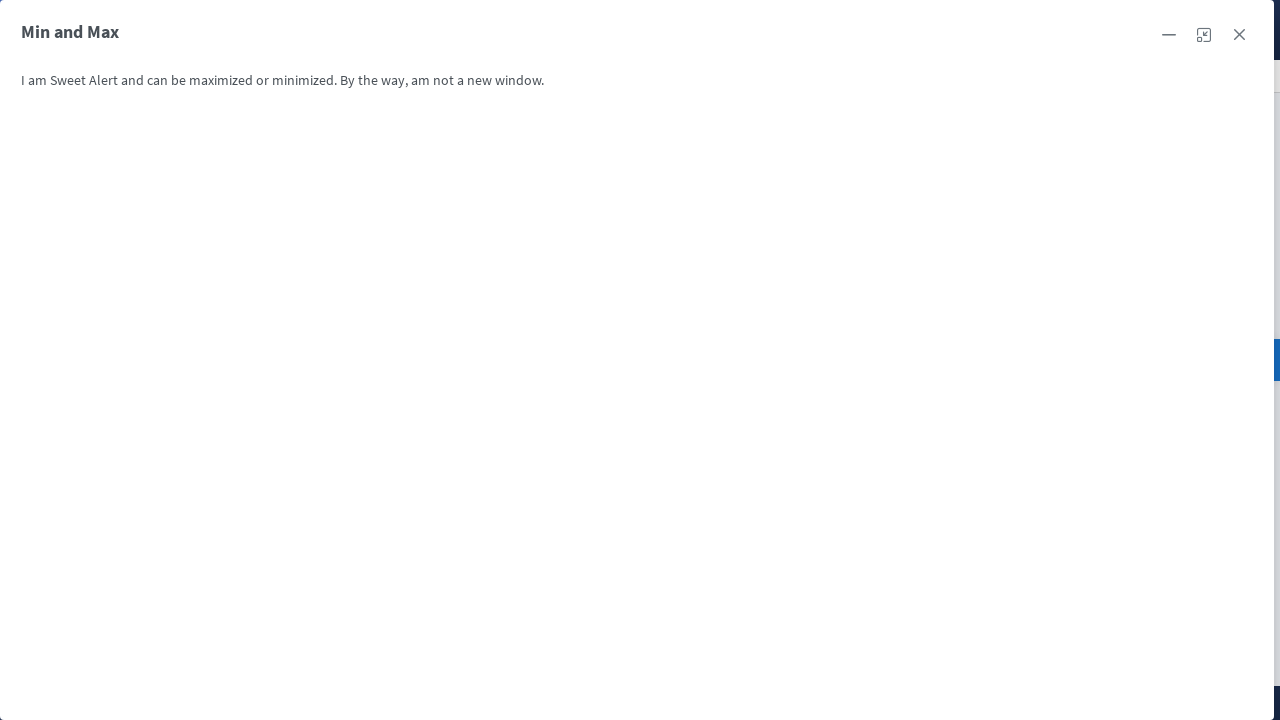

Waited 3 seconds after maximizing dialog
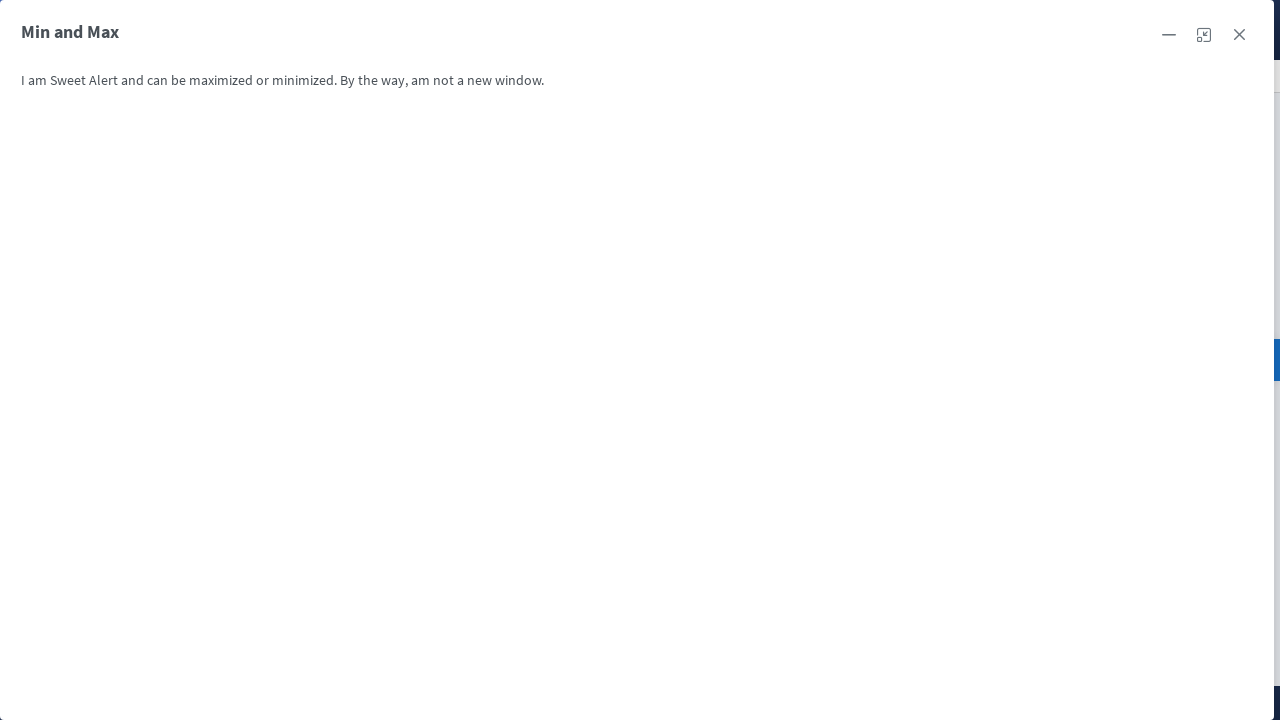

Clicked third close button to close final dialog at (1239, 35) on (//span[@class='ui-icon ui-icon-closethick'])[3]
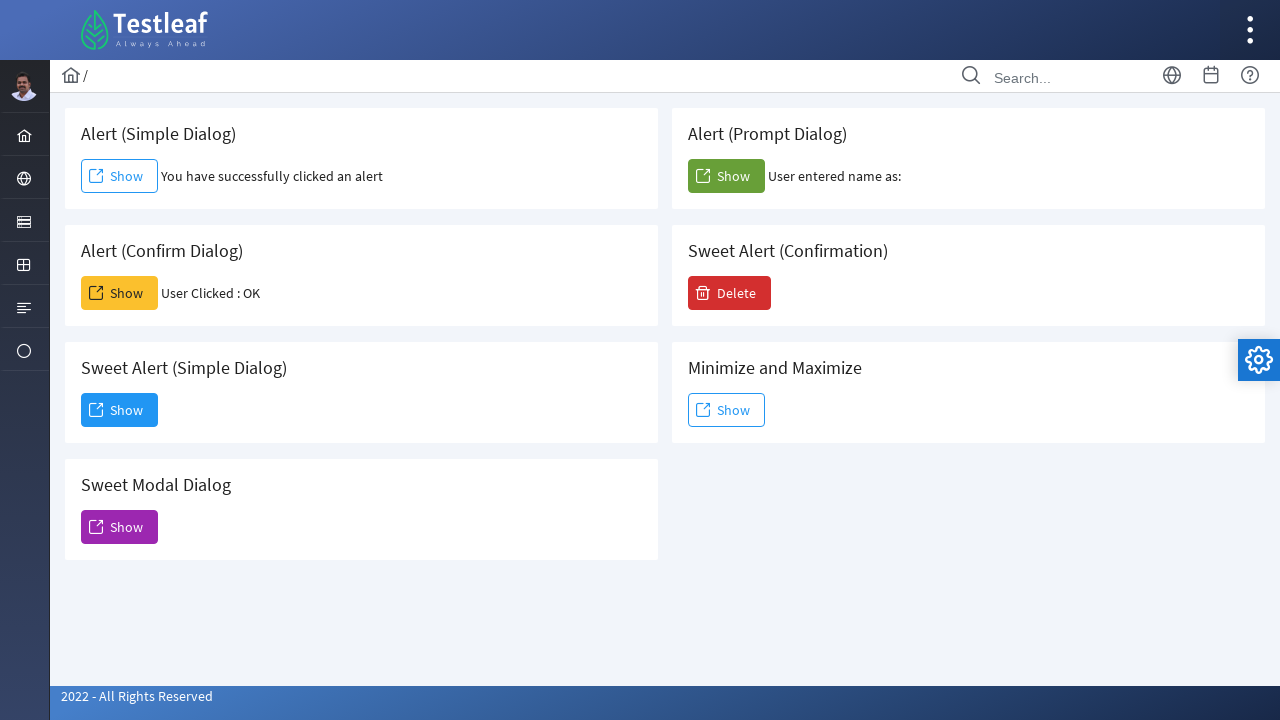

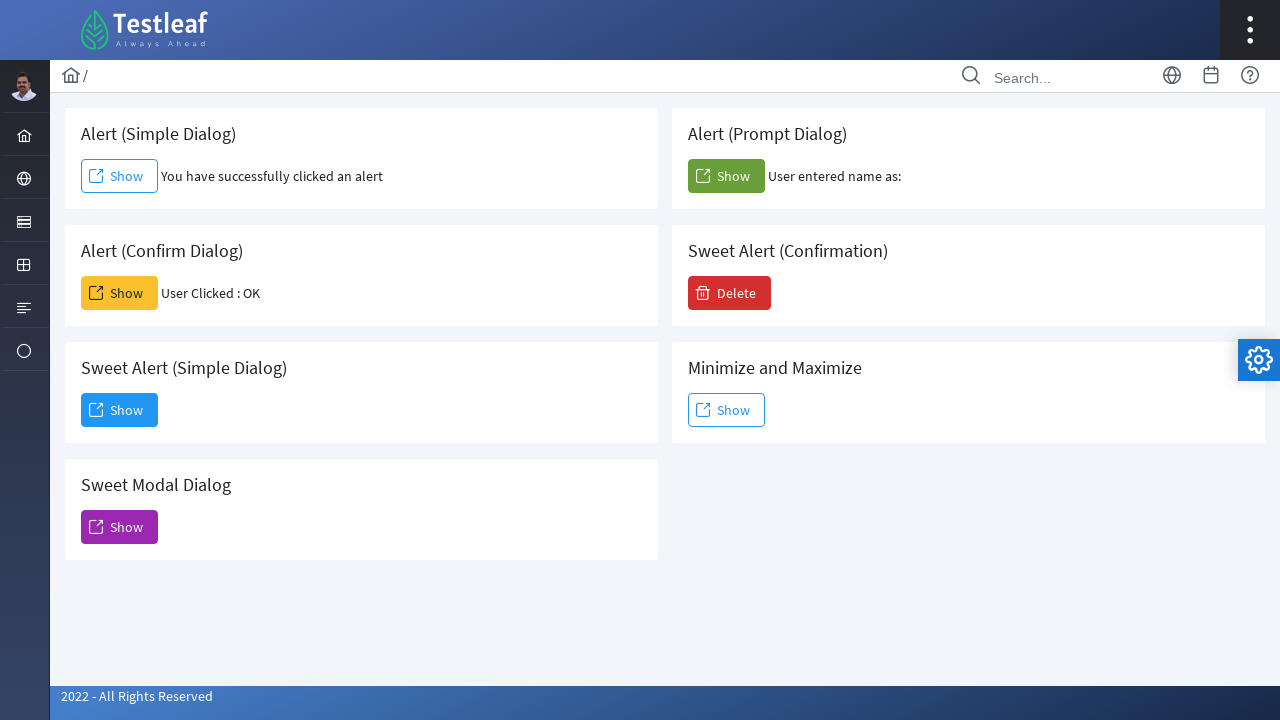